Tests radio button selection on a form by clicking the "Milk" radio button option

Starting URL: http://echoecho.com/htmlforms10.htm

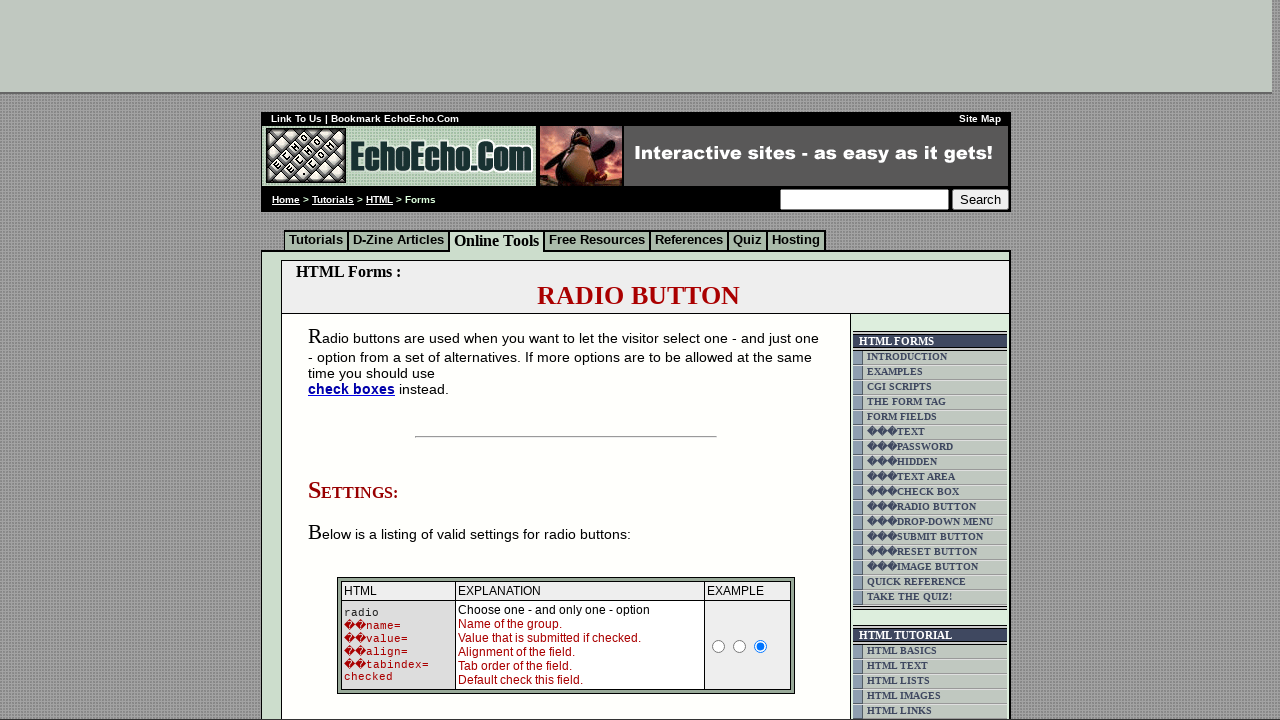

Clicked the 'Milk' radio button option at (356, 360) on input[value='Milk']
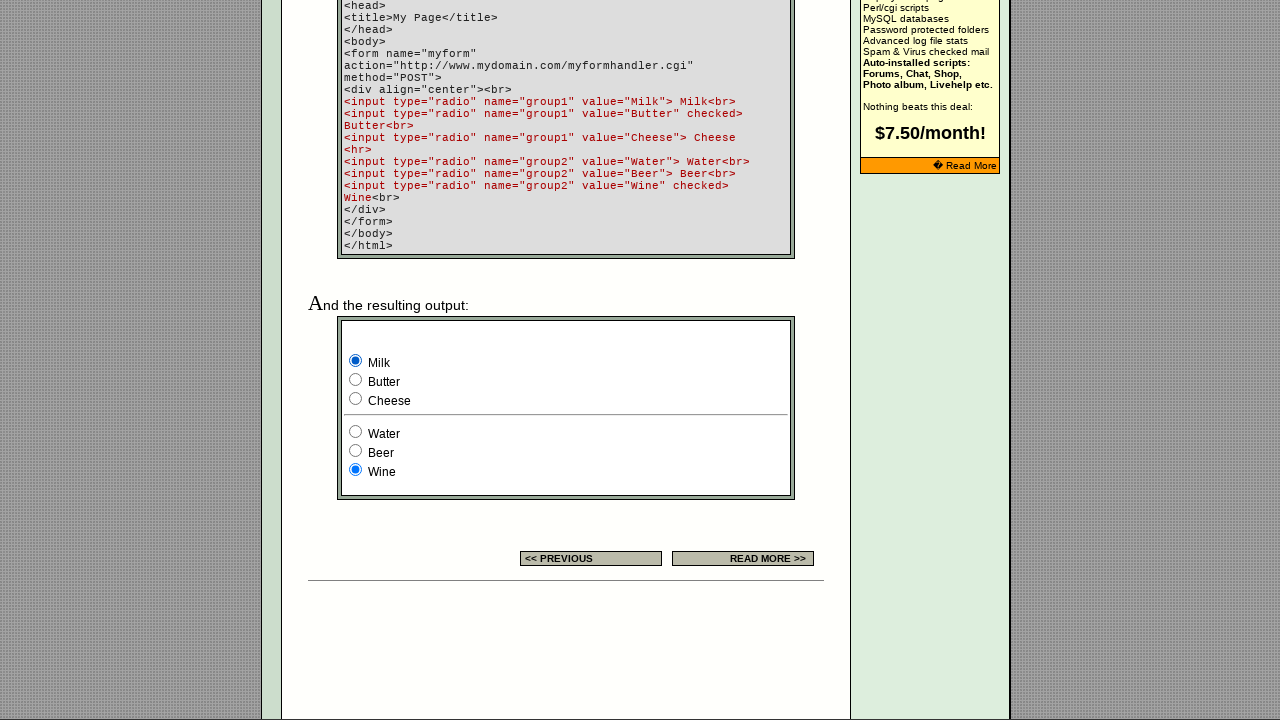

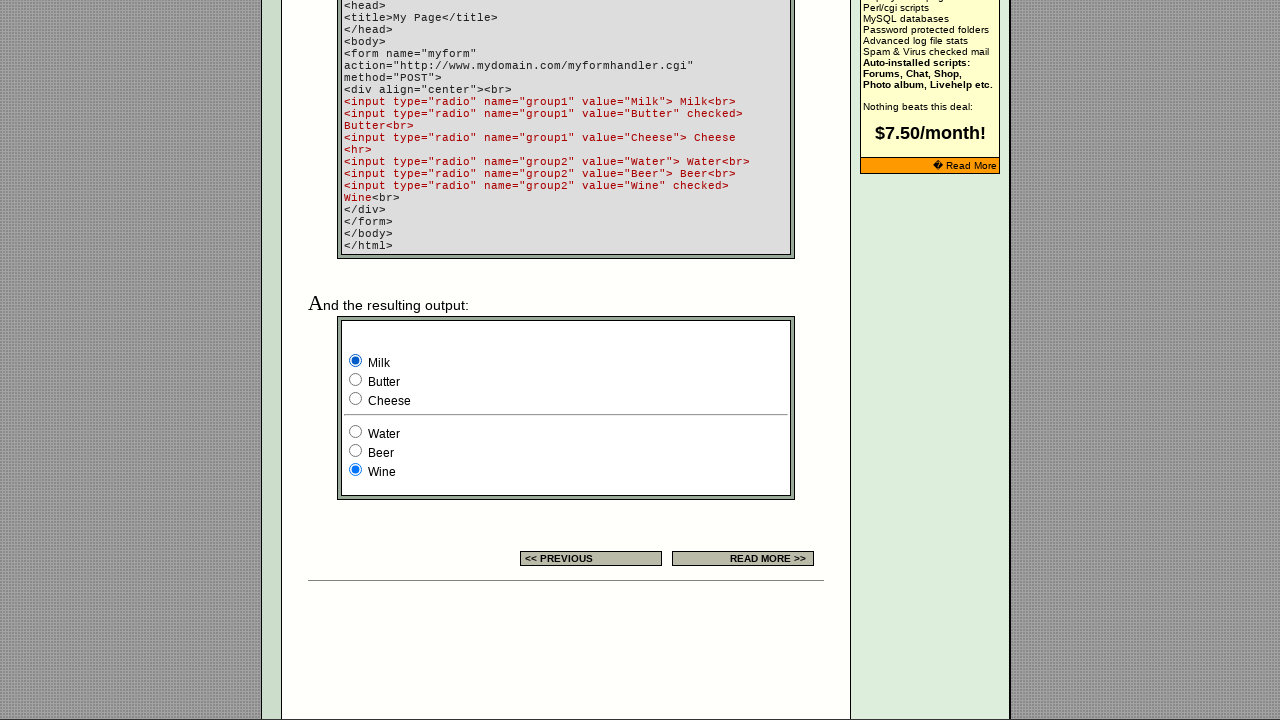